Tests opening a new browser tab by navigating to a page, verifying URL and title, opening a new tab, navigating to another page, and verifying two tabs are open with correct URL and title.

Starting URL: https://the-internet.herokuapp.com/windows

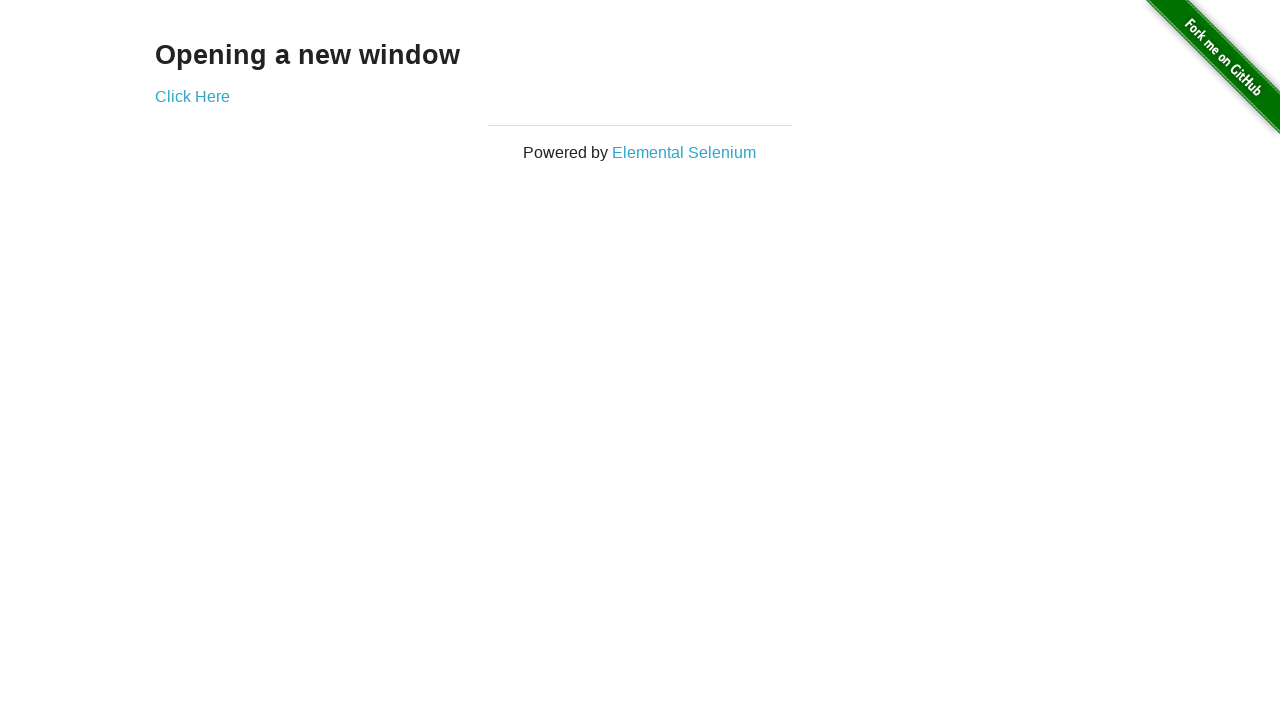

Verified initial page URL contains /windows
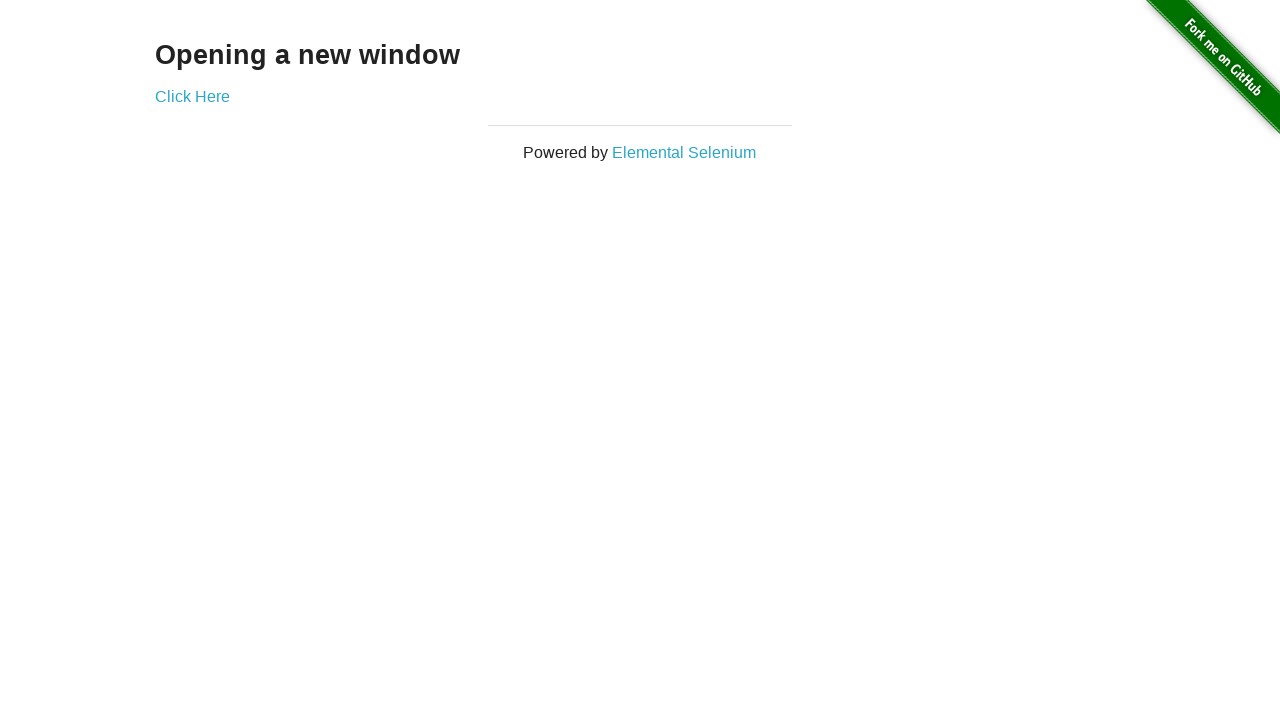

Verified initial page title is 'The Internet'
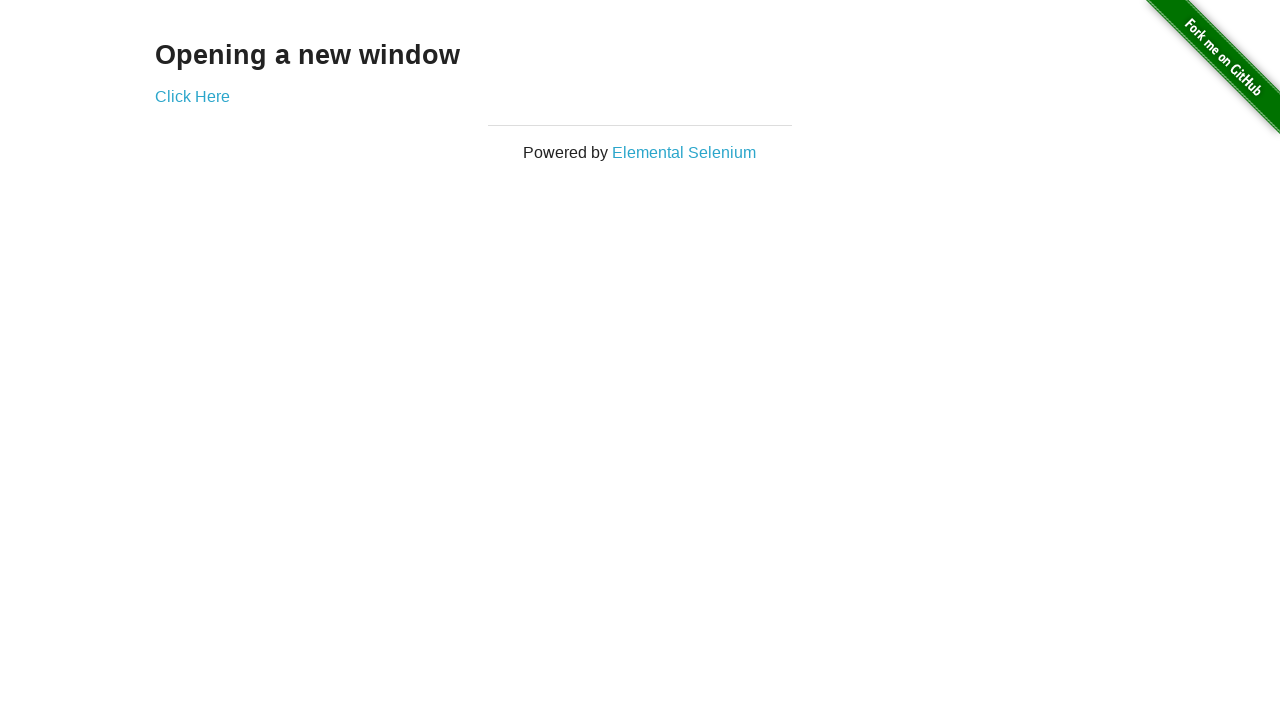

Opened a new browser tab
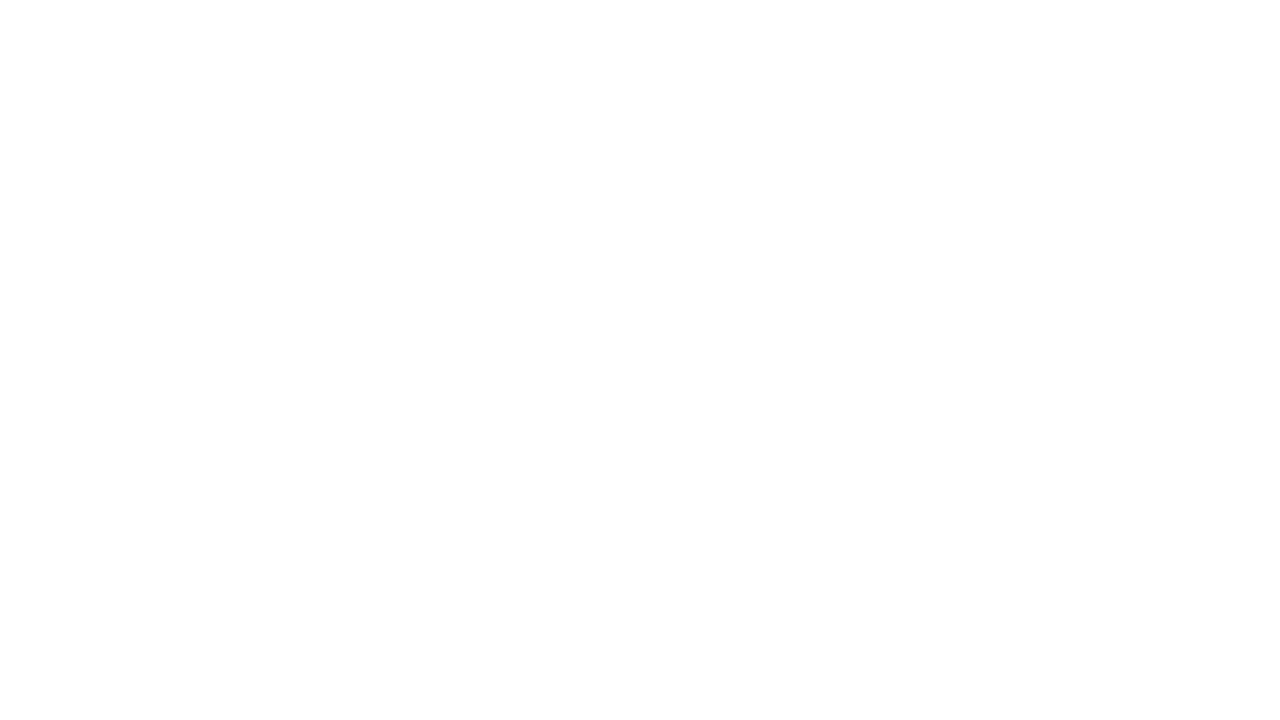

Navigated to typos page in new tab
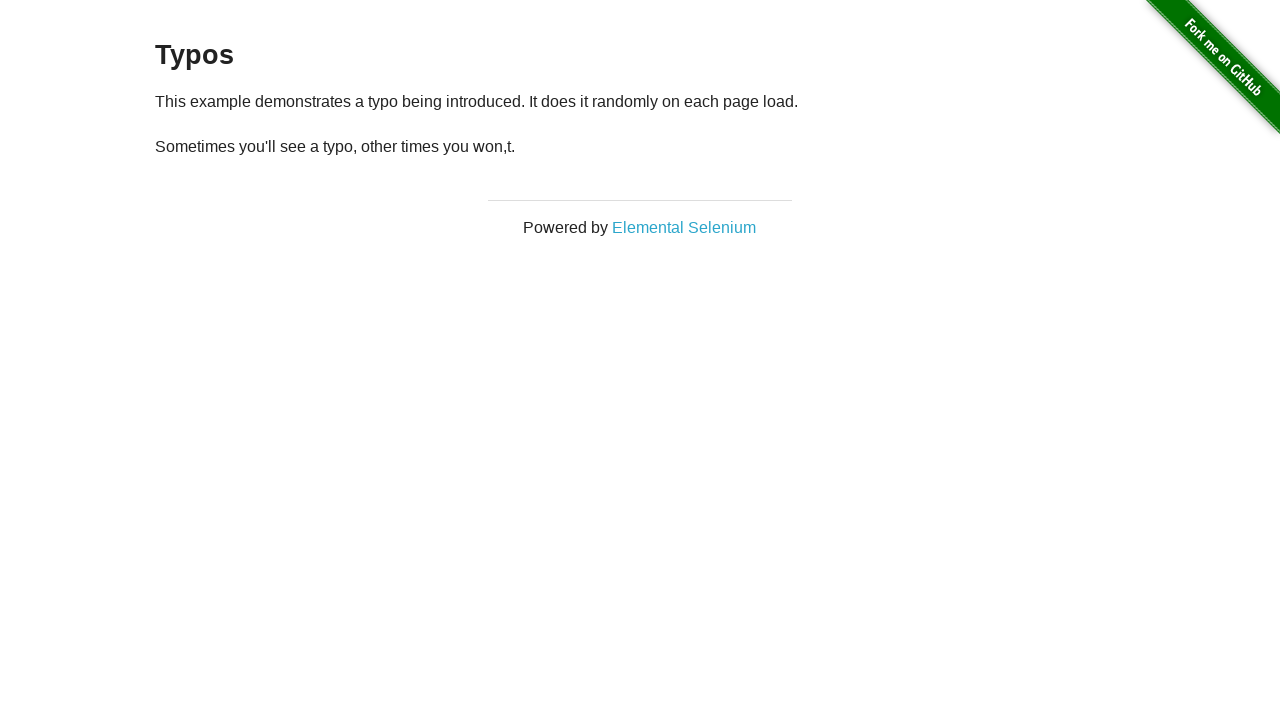

Verified 2 browser tabs are now open
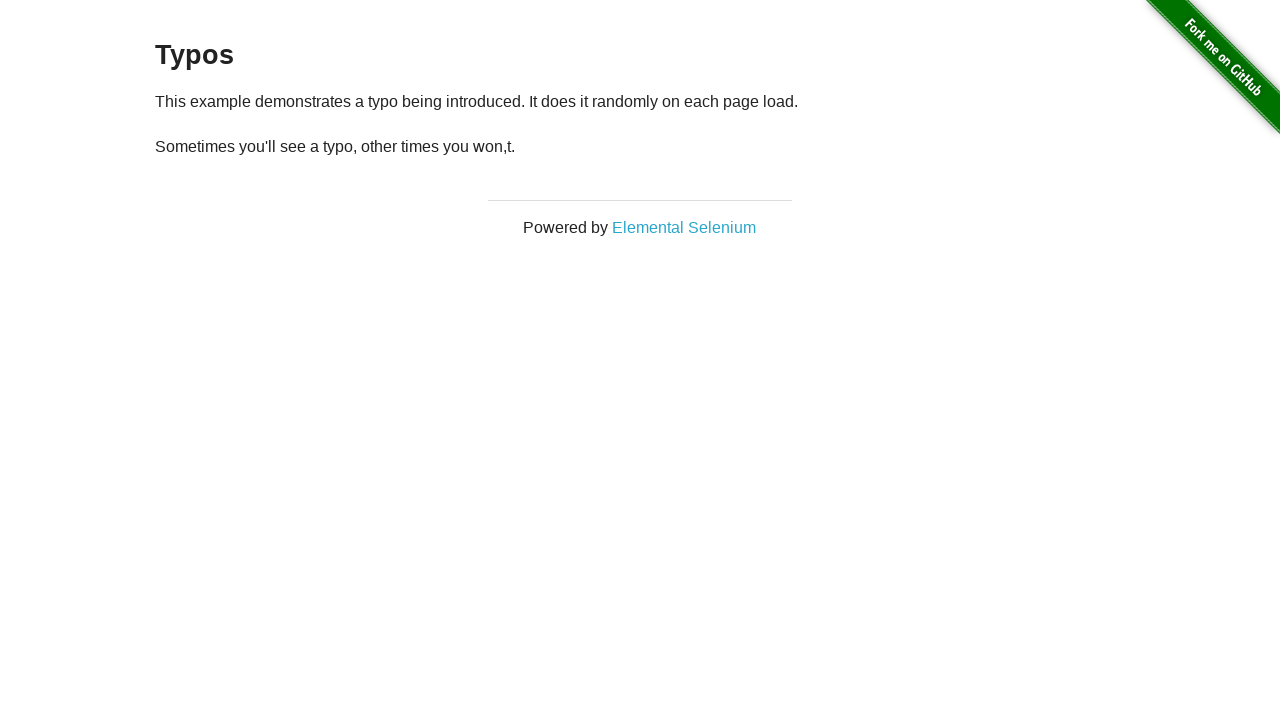

Verified new tab URL contains /typos
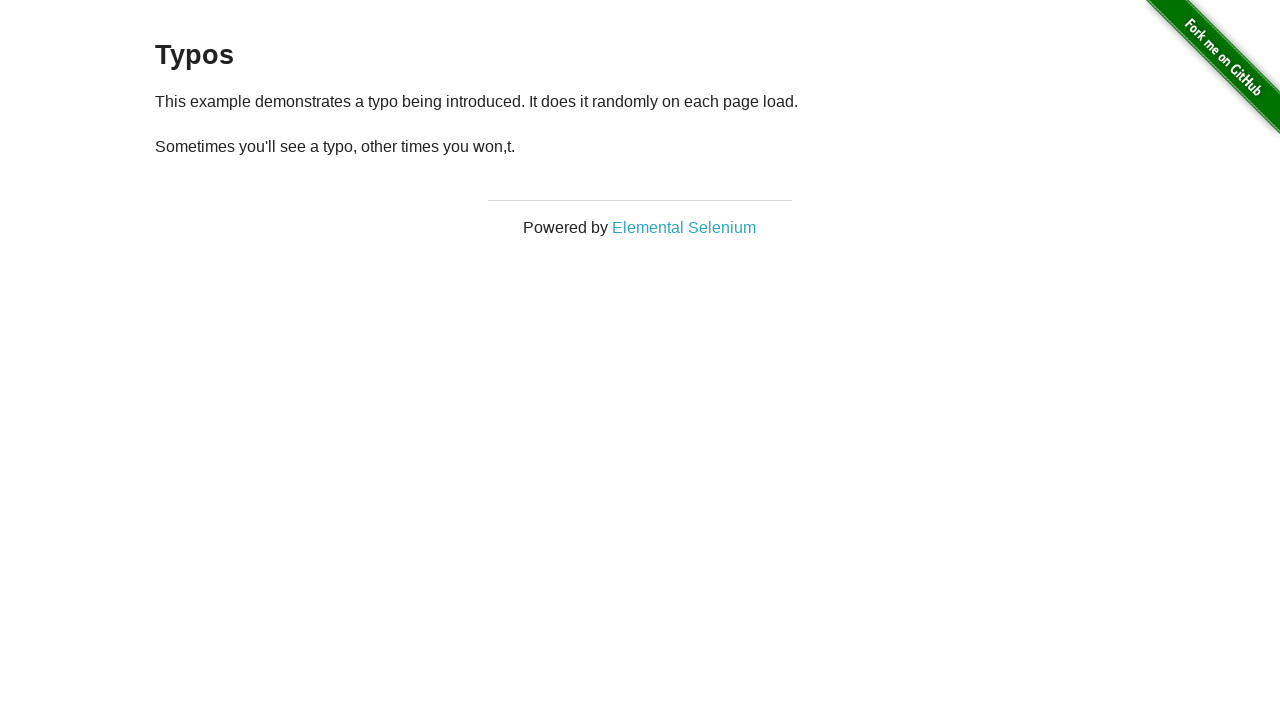

Verified new tab title is 'The Internet'
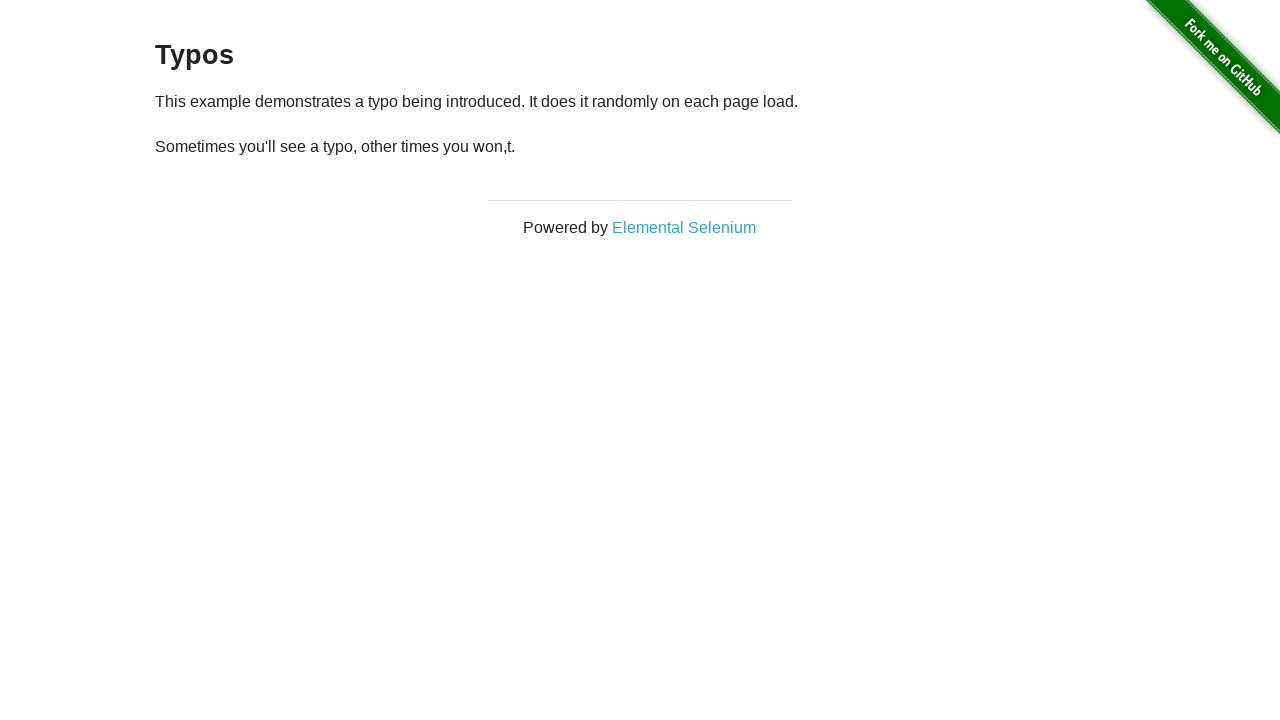

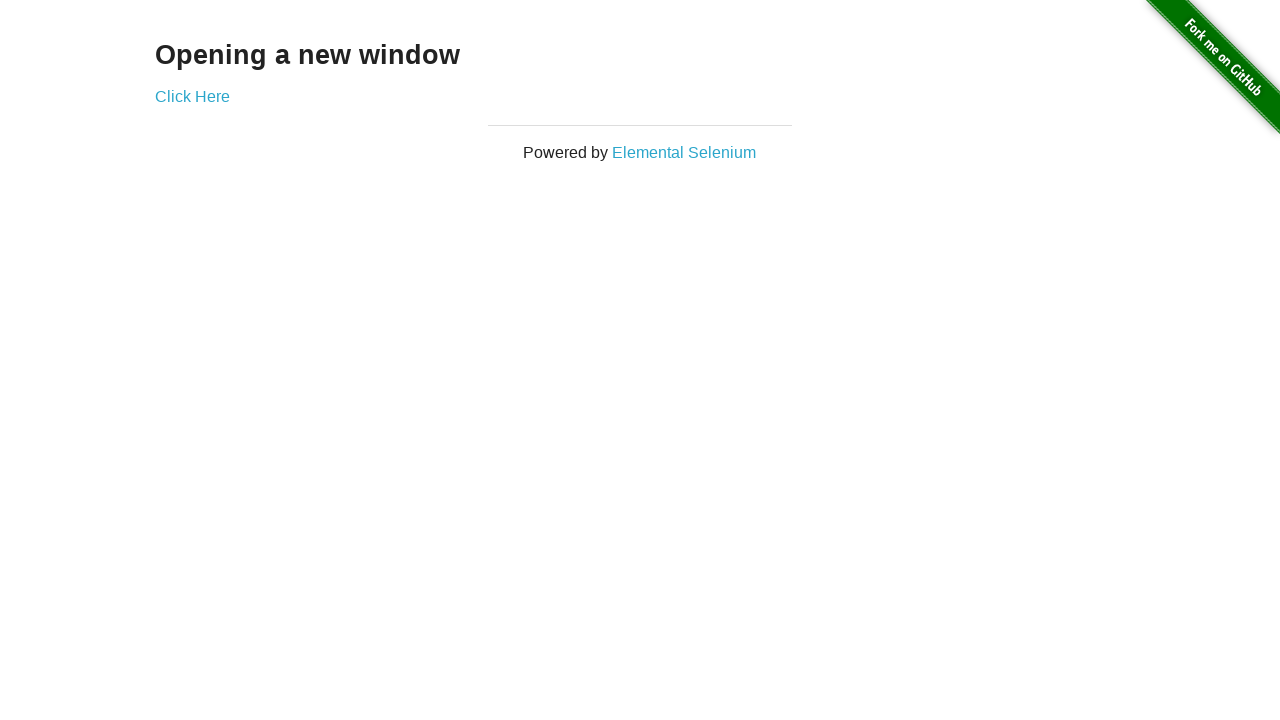